Tests JavaScript alert handling by clicking a button that triggers an alert, accepting the alert, reading a value from the page, calculating a mathematical result, and submitting the answer.

Starting URL: http://suninjuly.github.io/alert_accept.html

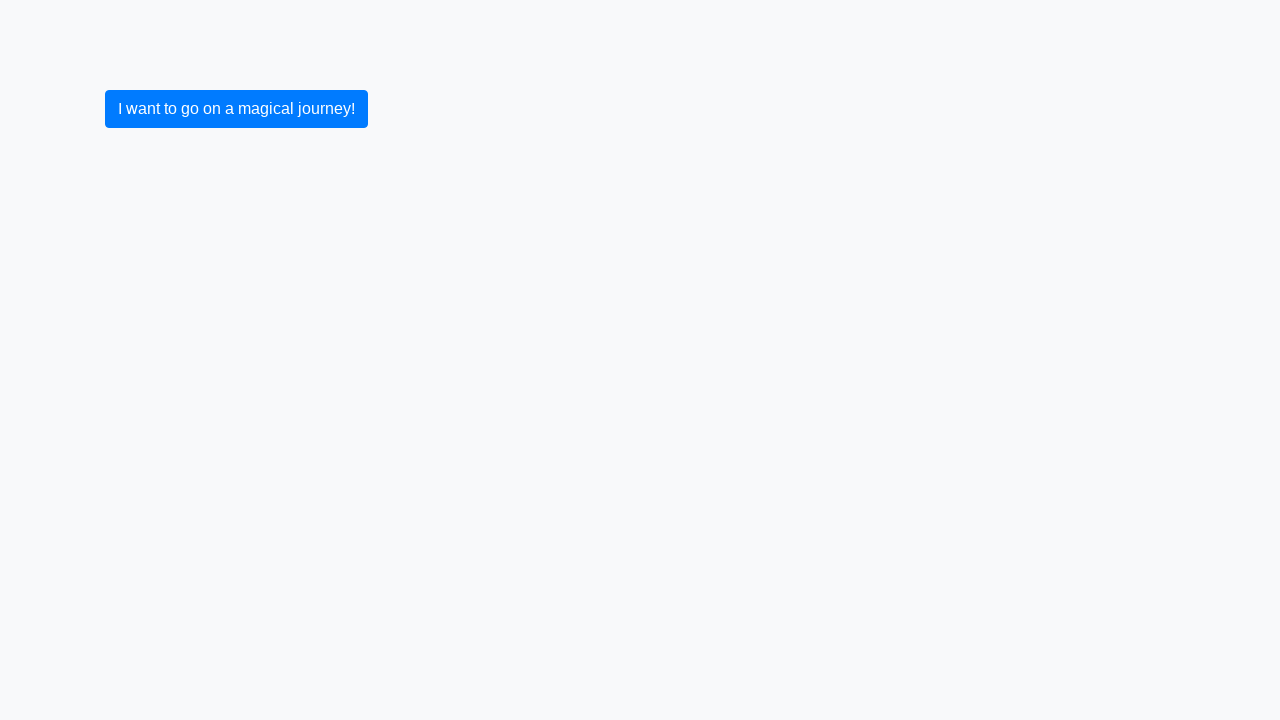

Set up dialog handler to automatically accept alerts
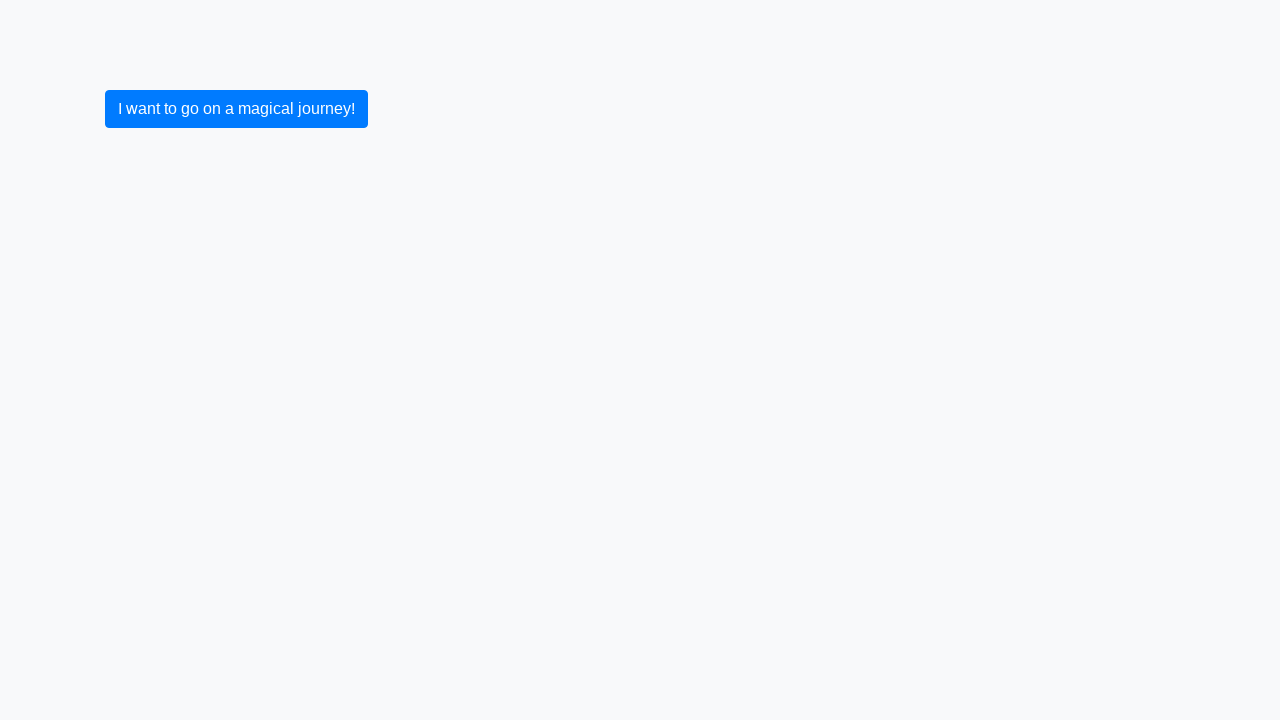

Clicked button to trigger JavaScript alert at (236, 109) on .btn
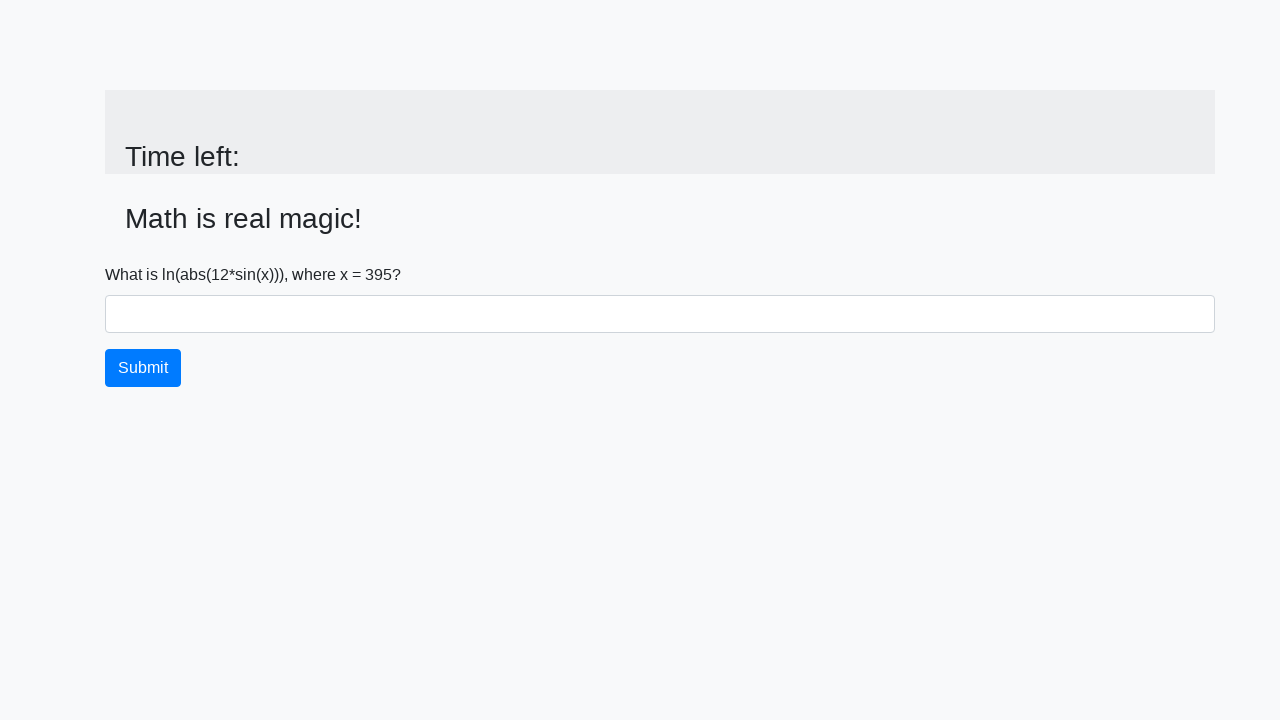

Alert was accepted and input value element appeared
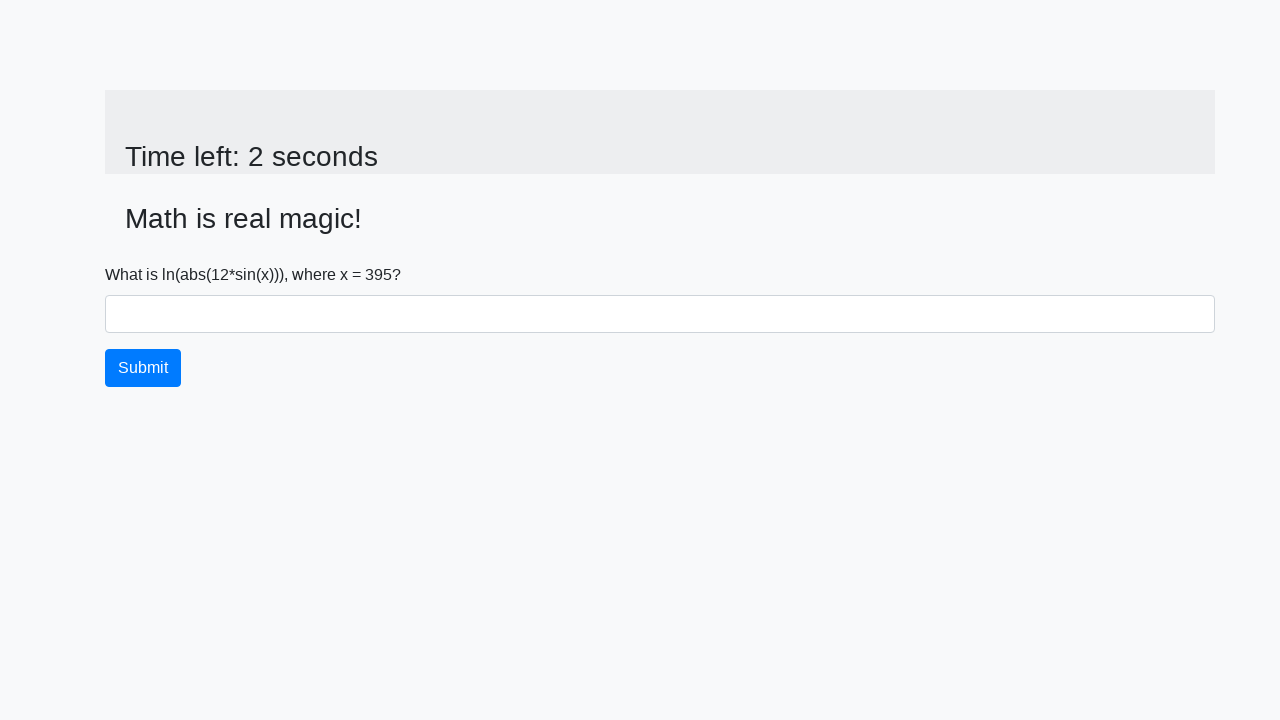

Retrieved x value from page: 395
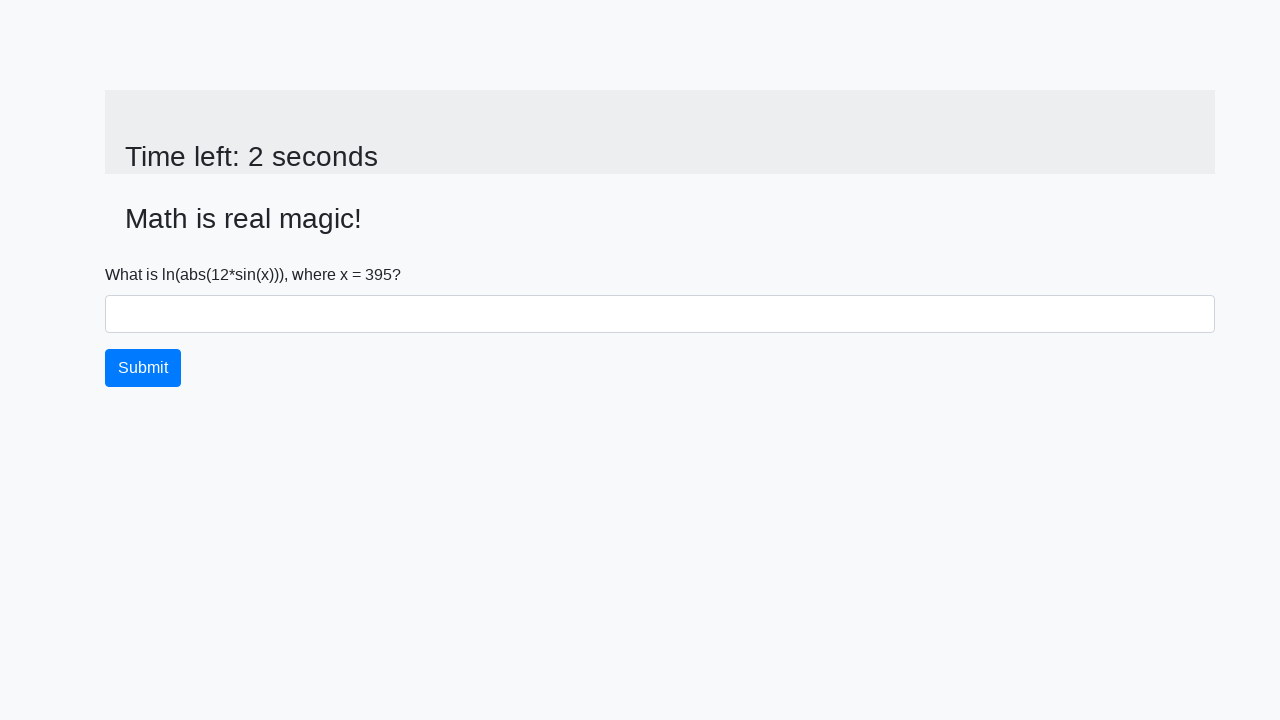

Calculated answer using formula and filled answer field: 2.190660488397559 on #answer
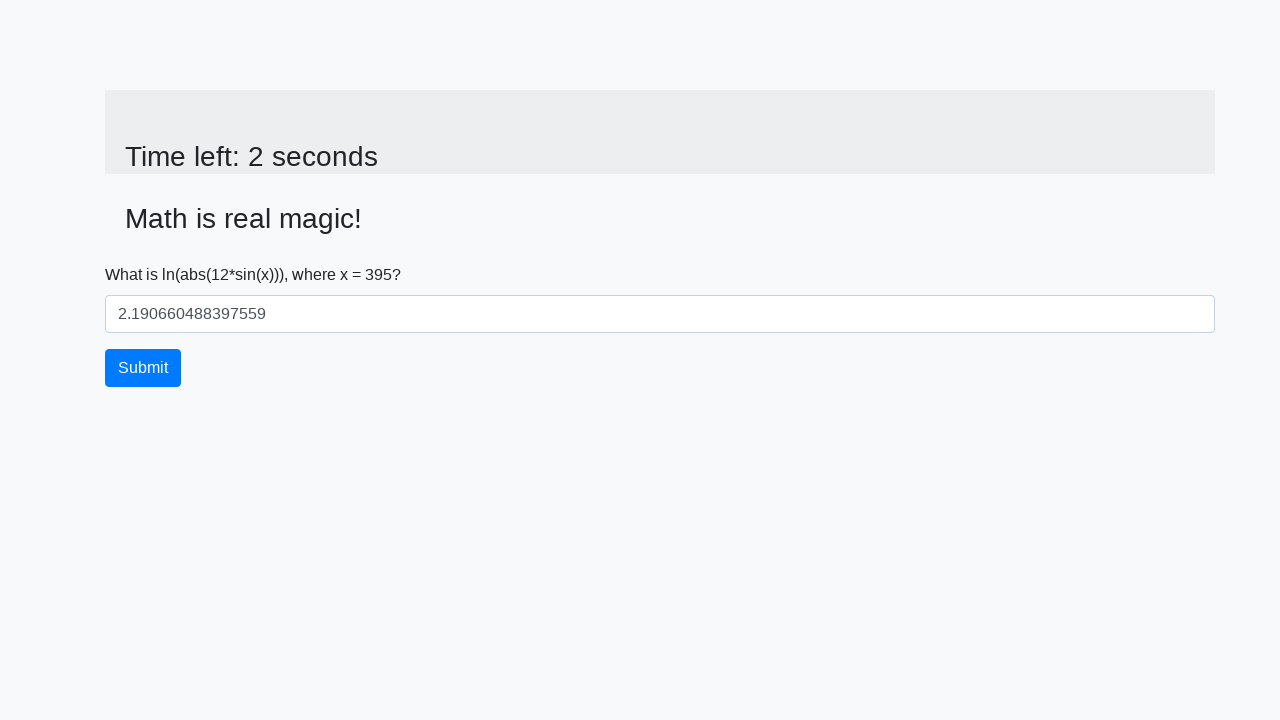

Clicked submit button to submit the answer at (143, 368) on .btn
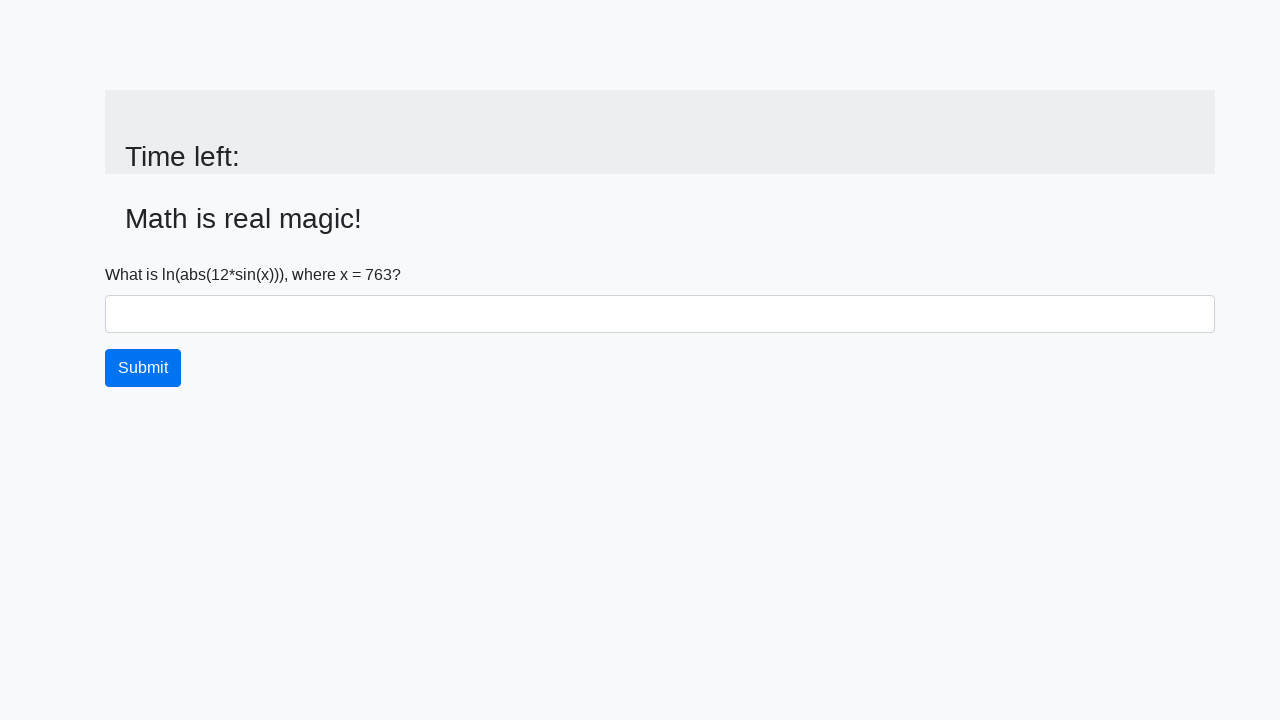

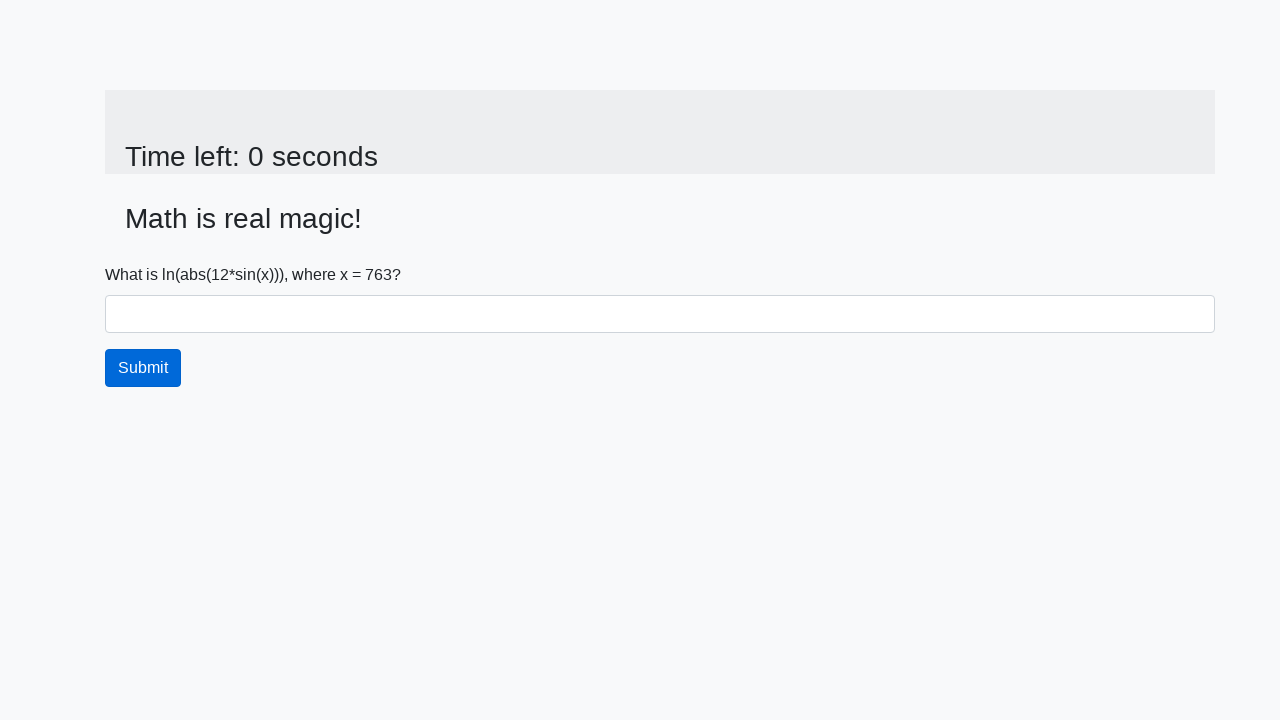